Navigates to GitHub homepage and verifies the page loads by checking the page title is available

Starting URL: https://github.com

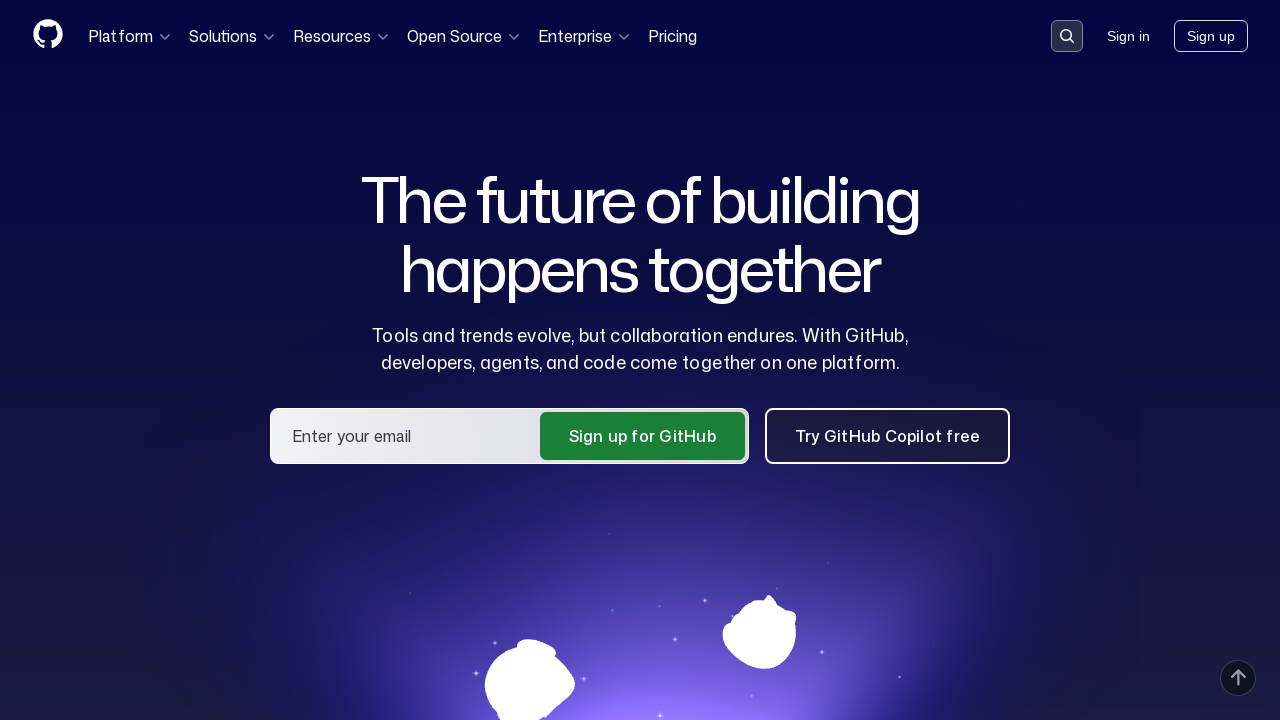

Navigated to GitHub homepage
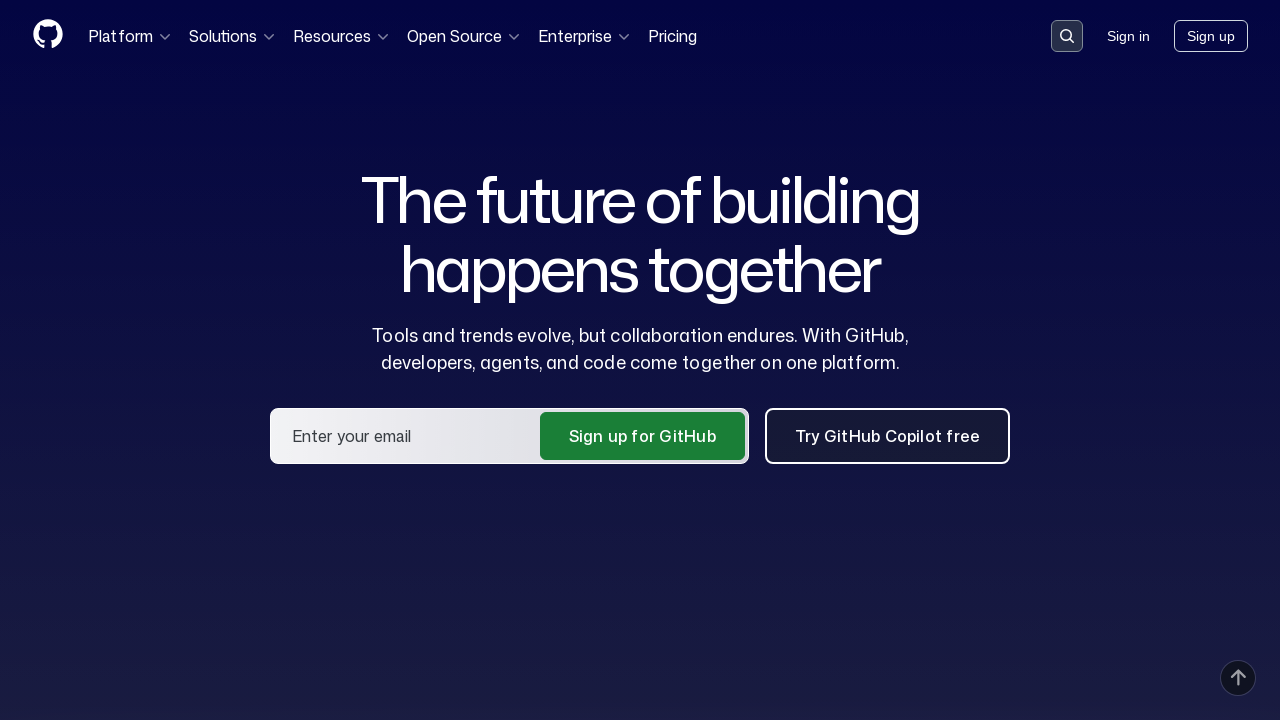

Page DOM content loaded
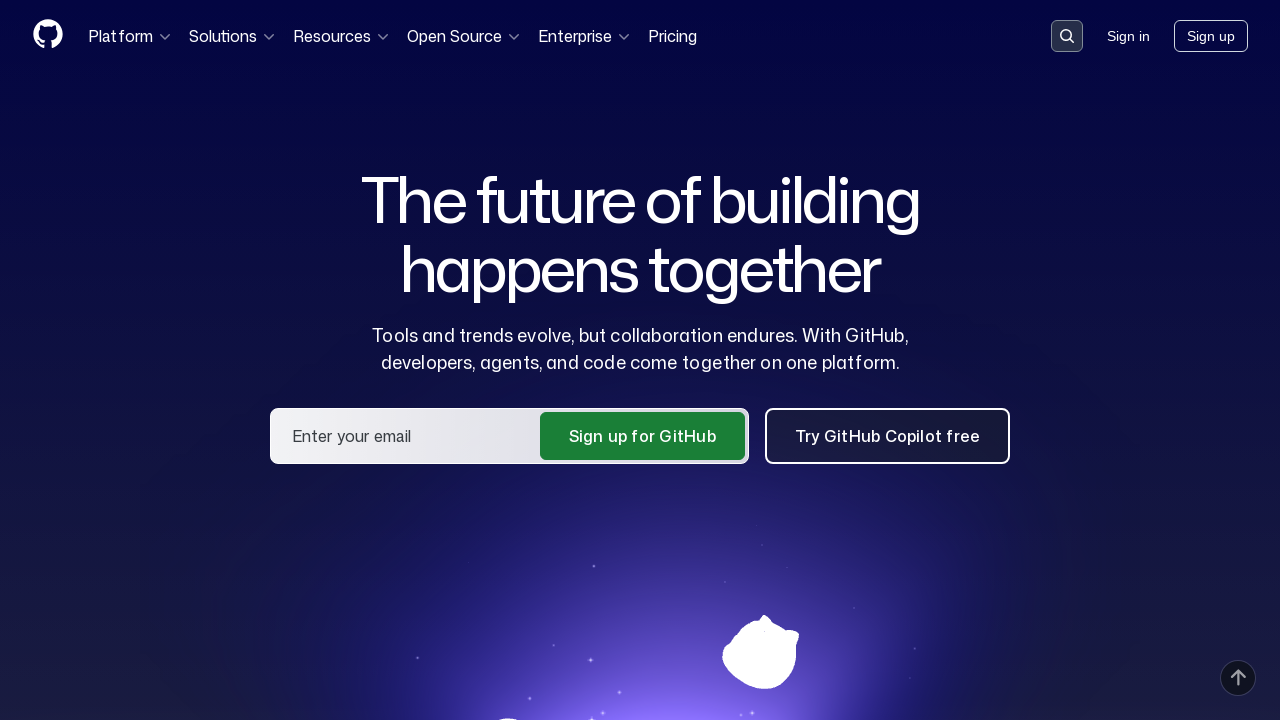

Retrieved page title: 'GitHub · Change is constant. GitHub keeps you ahead. · GitHub'
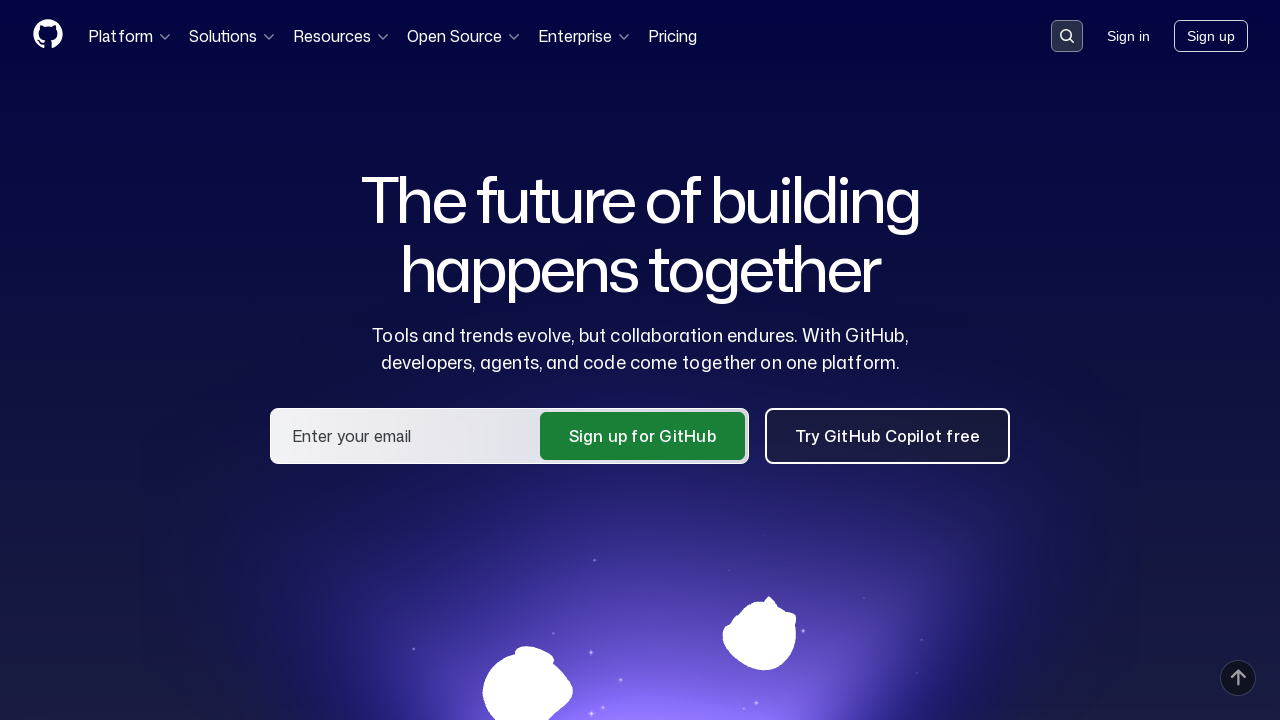

Verified page title contains 'GitHub'
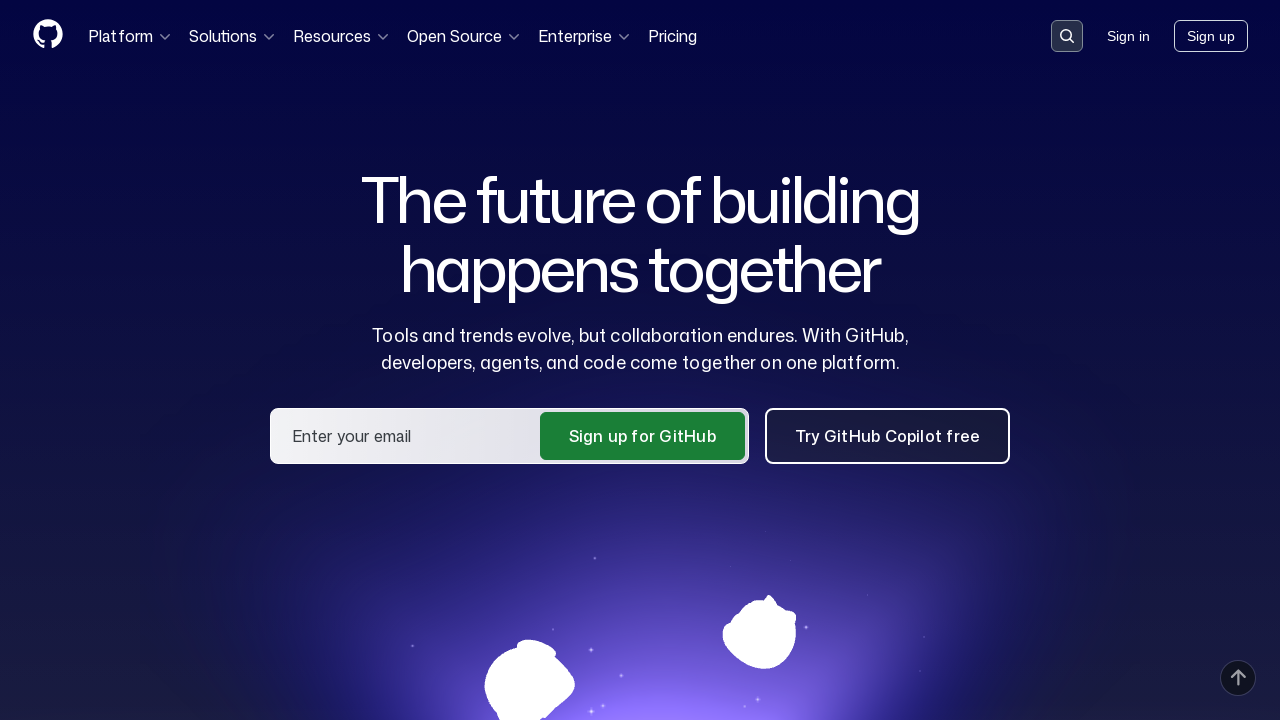

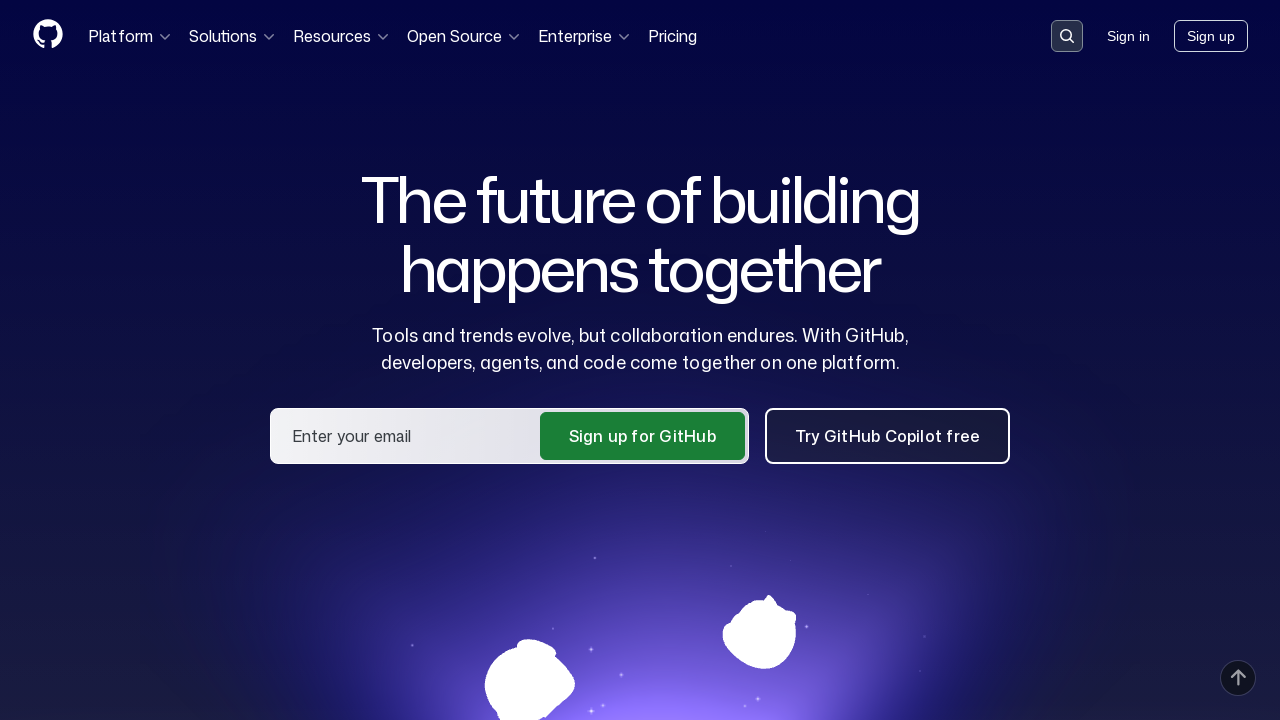